Tests dynamic loading example 2 where an element is rendered after clicking a start button, verifying that "Hello World!" text appears.

Starting URL: https://the-internet.herokuapp.com/dynamic_loading/2

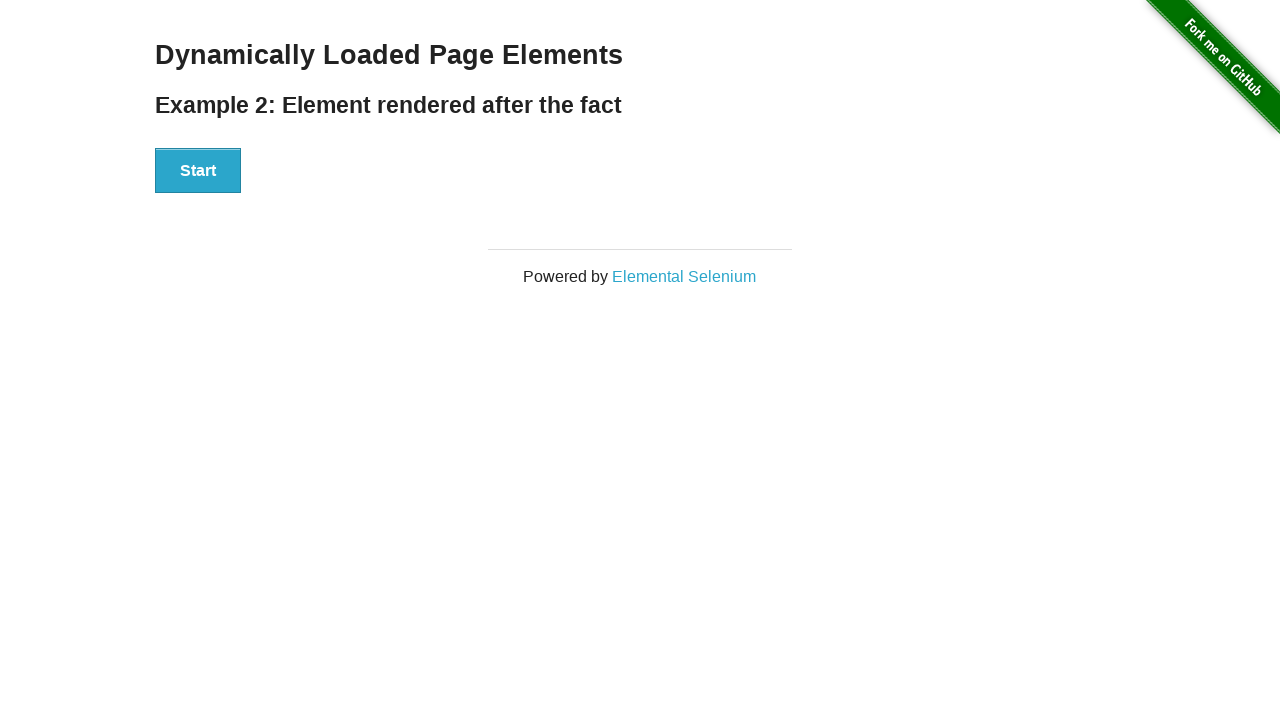

Clicked the start button to trigger dynamic loading at (198, 171) on #start button
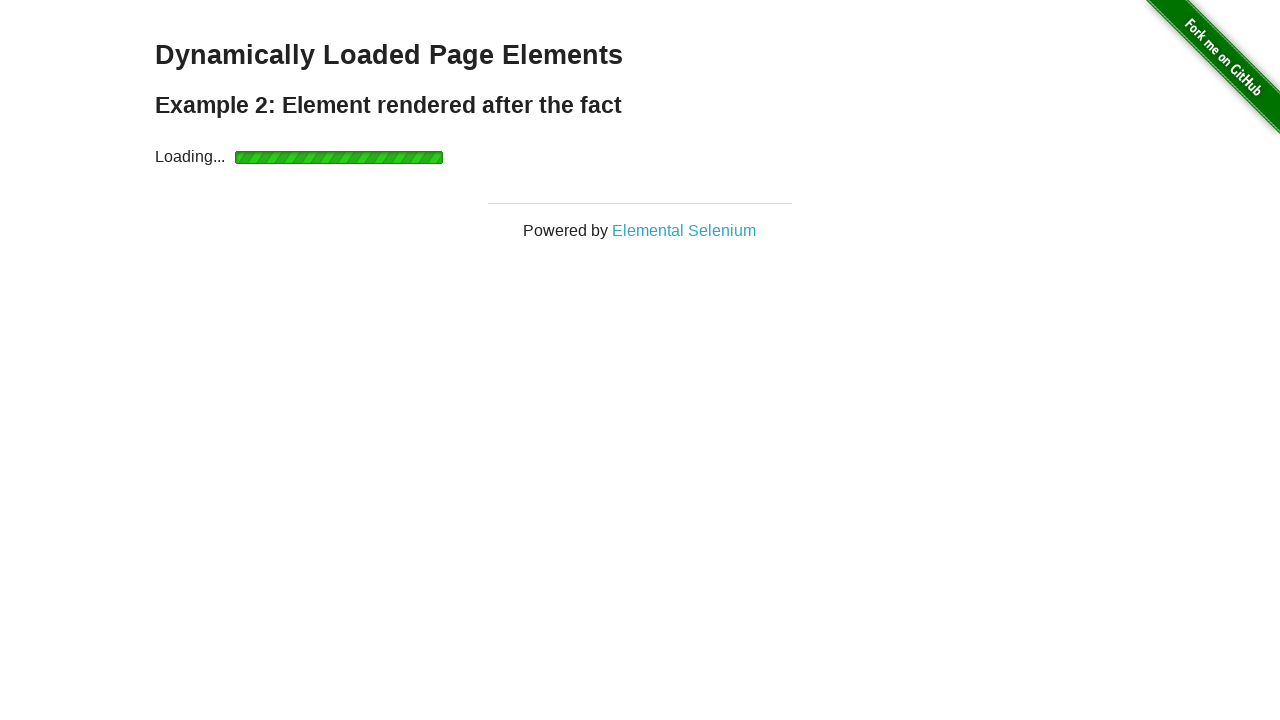

Waited for the finish element to become visible
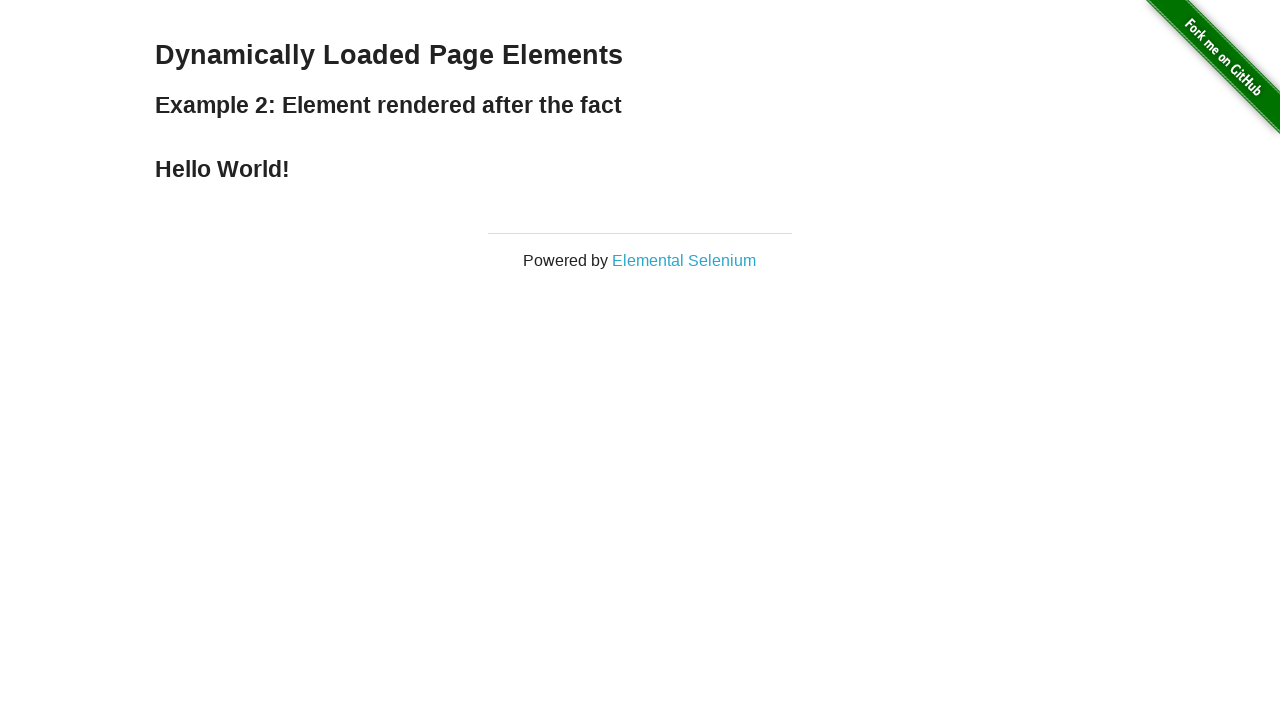

Located the finish element
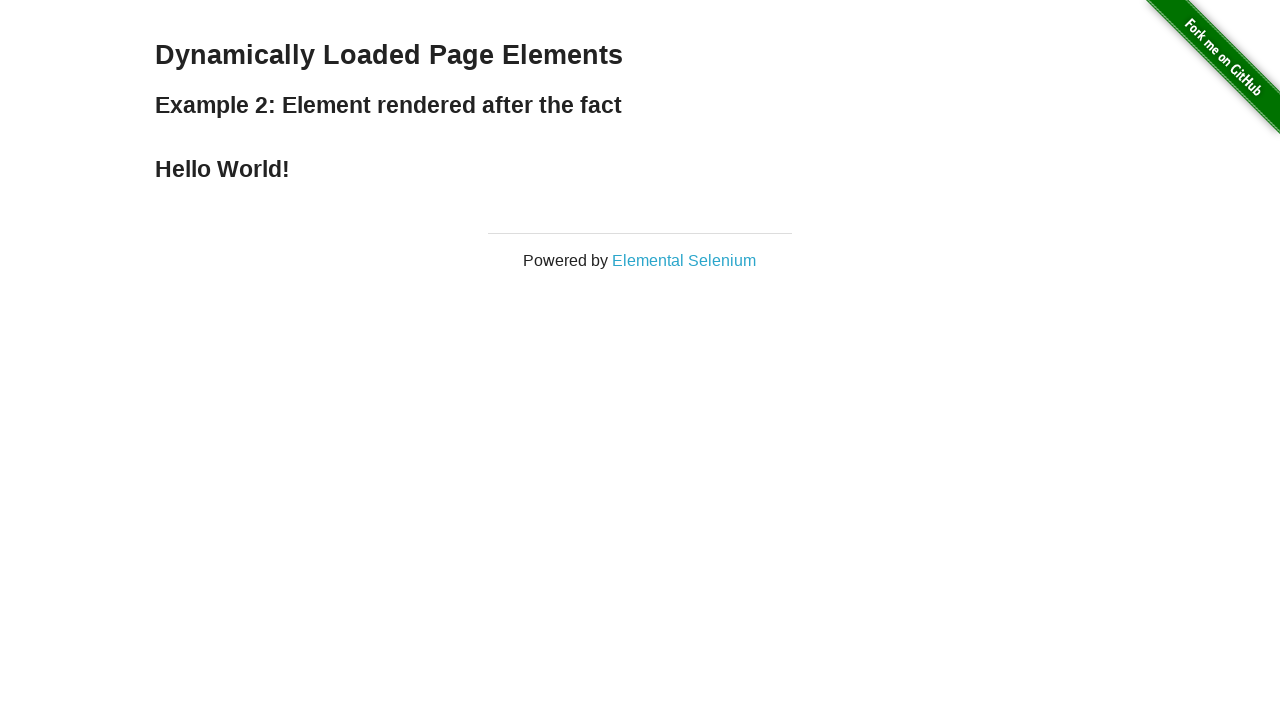

Verified that 'Hello World!' text appears in the finish element
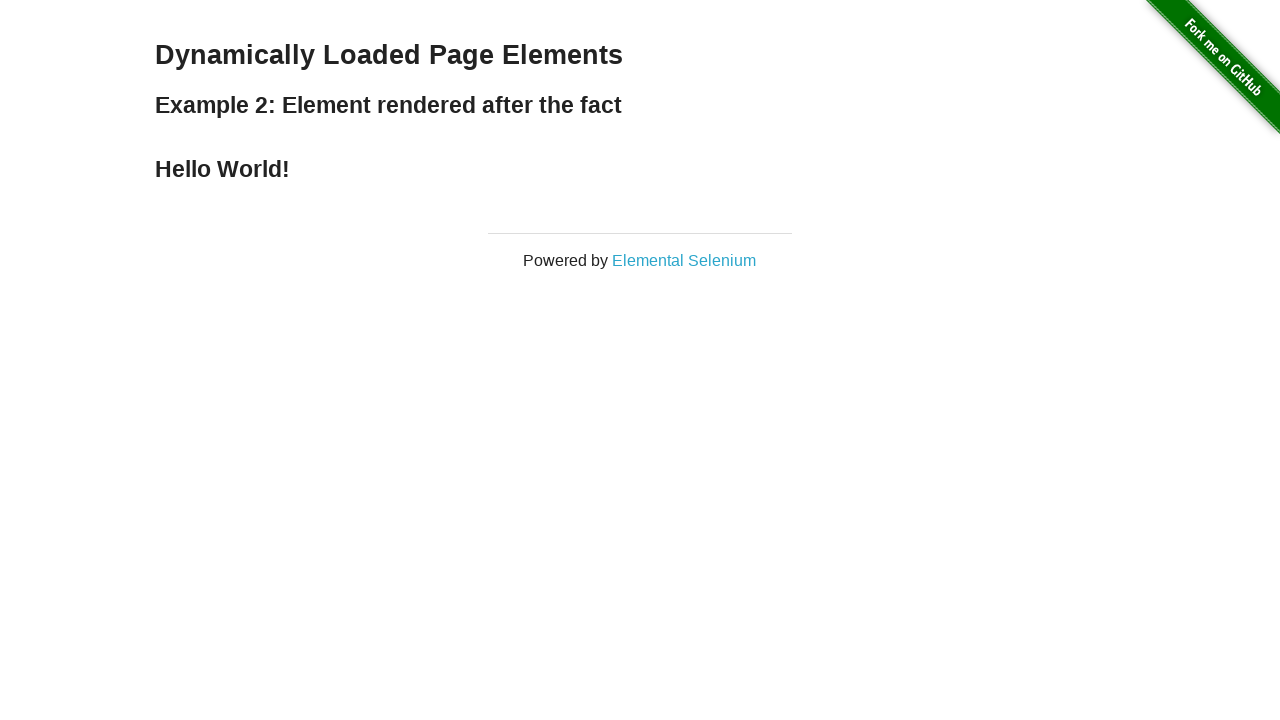

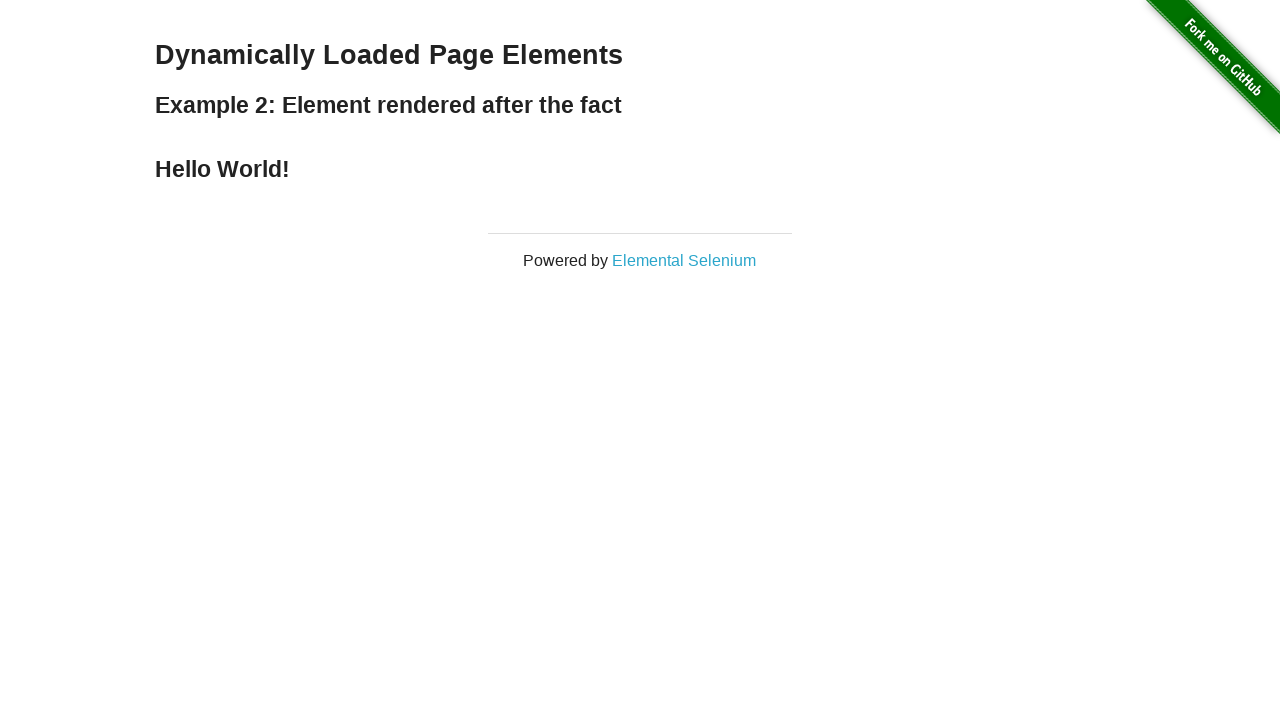